Navigates to MoneyControl financial website and verifies that the NSE market data table element is loaded and visible on the page.

Starting URL: https://www.moneycontrol.com

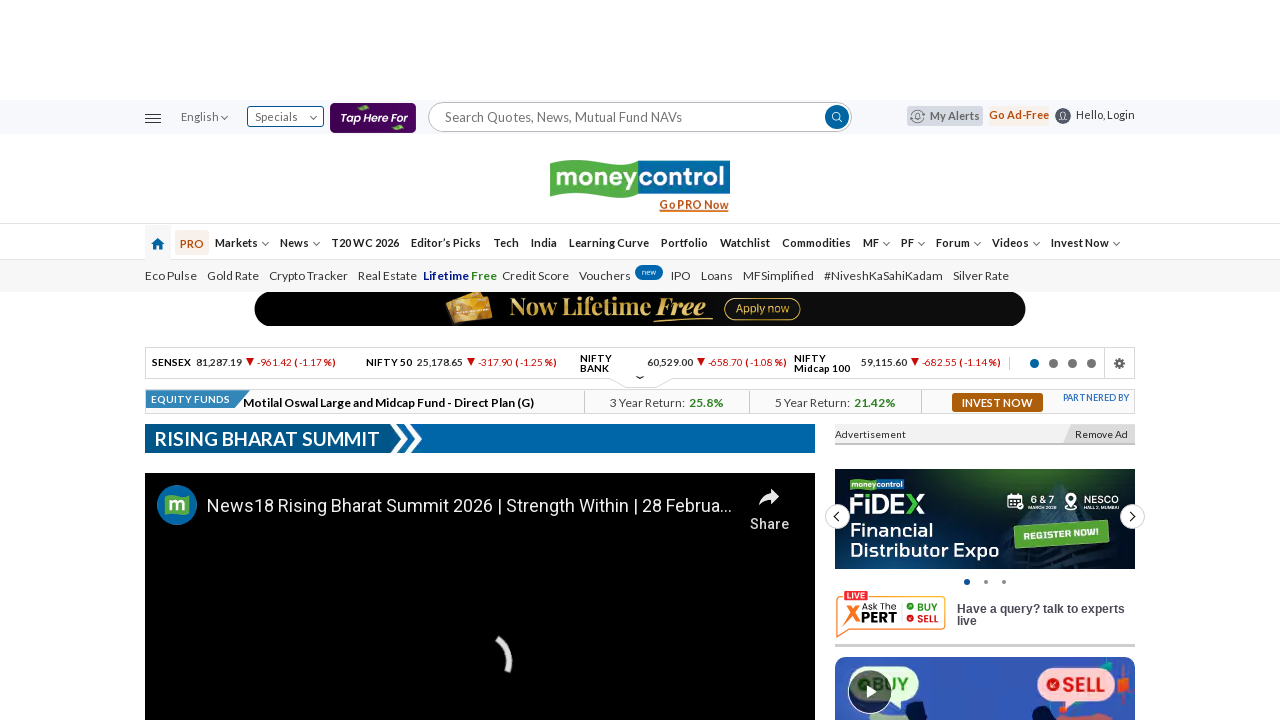

Navigated to MoneyControl website
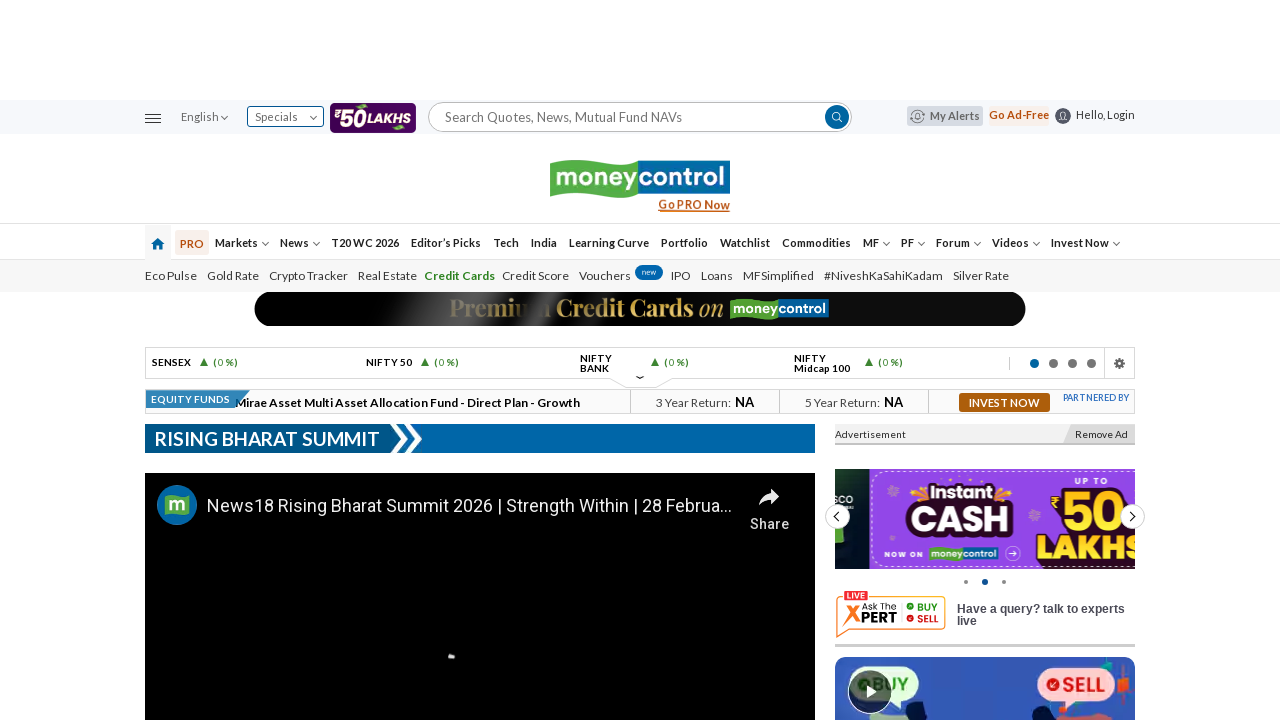

NSE market data table element loaded and visible
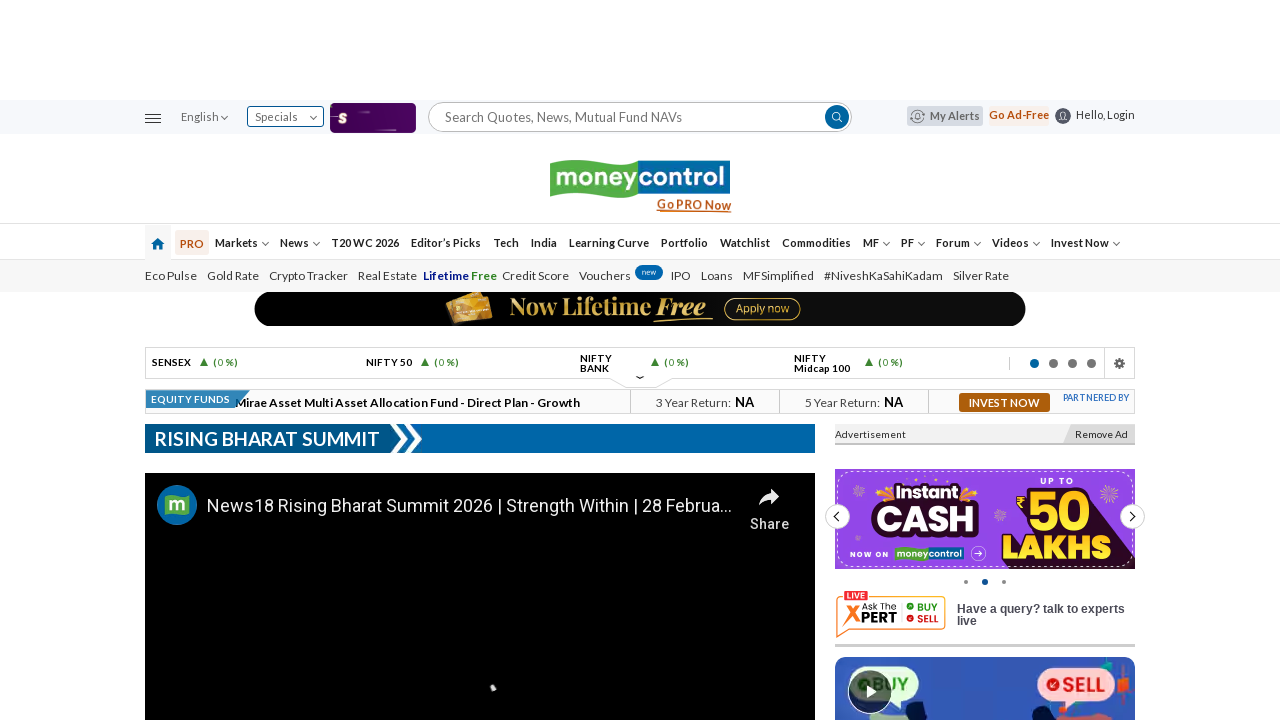

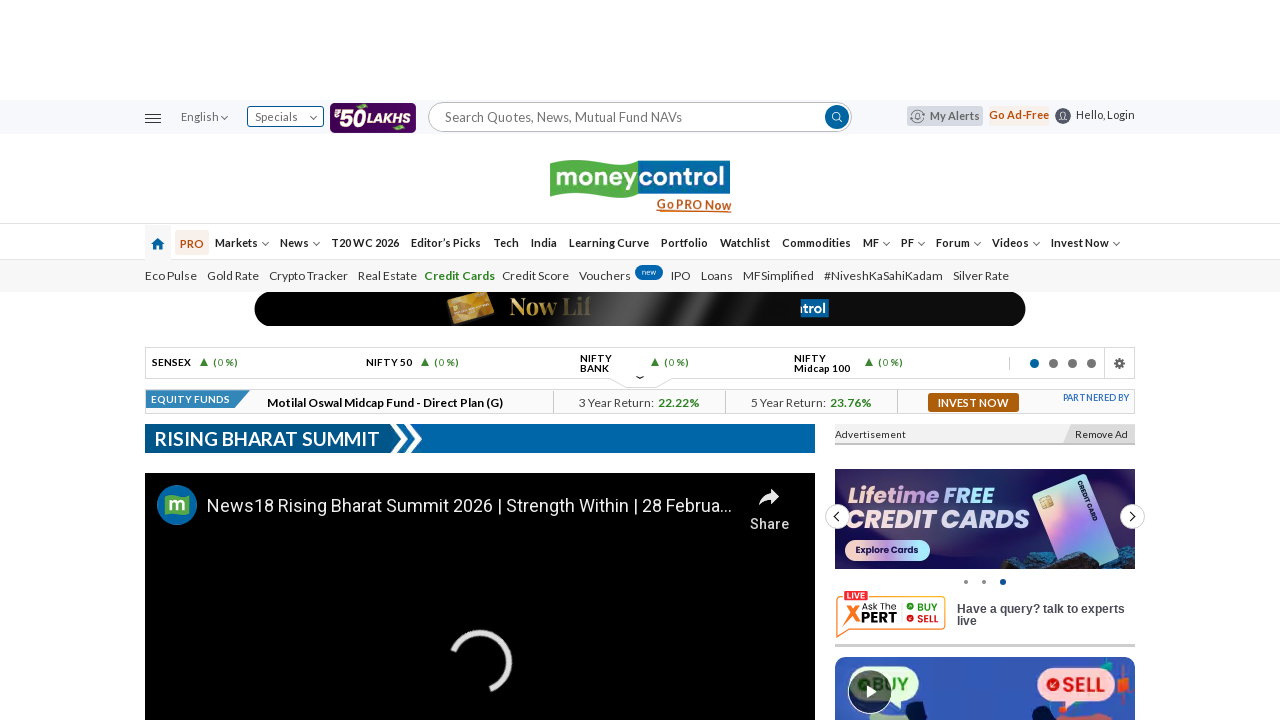